Tests date picker functionality by setting a date value using JavaScript execution and then refreshing the page to verify the interaction.

Starting URL: http://seleniumpractise.blogspot.com/2016/08/how-to-handle-calendar-in-selenium.html

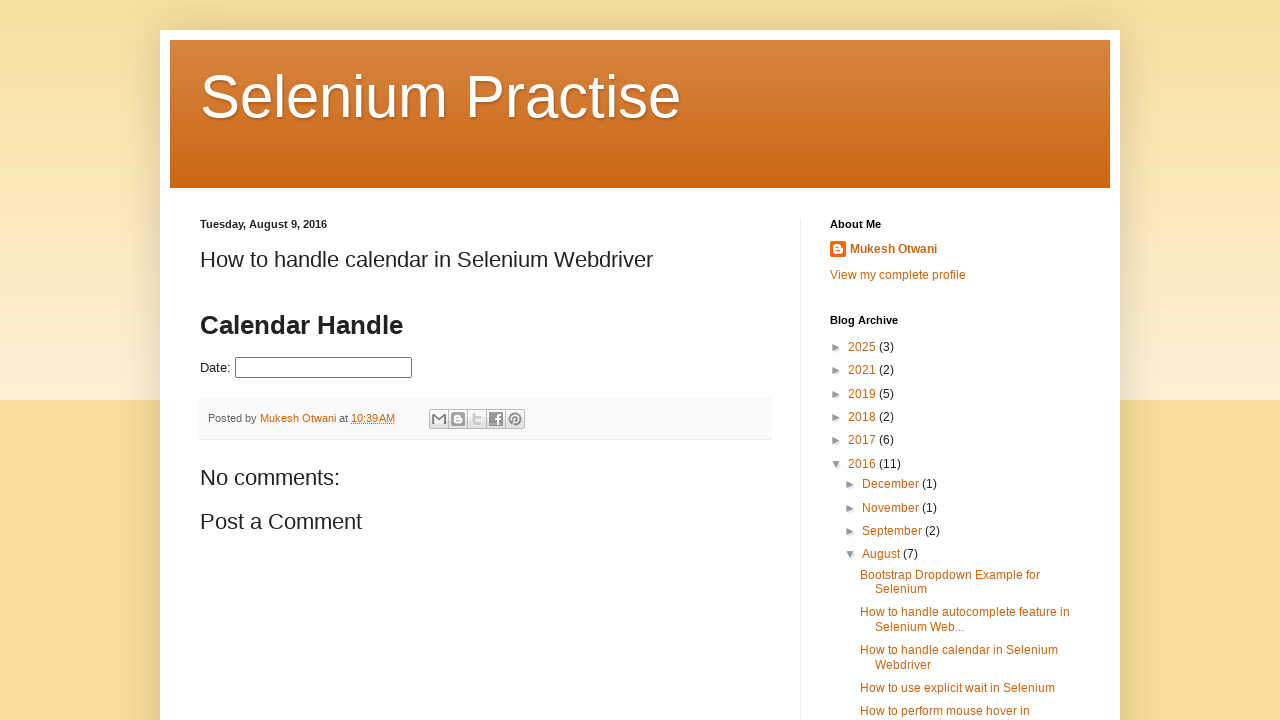

Set datepicker value to '11/25/2023' using JavaScript
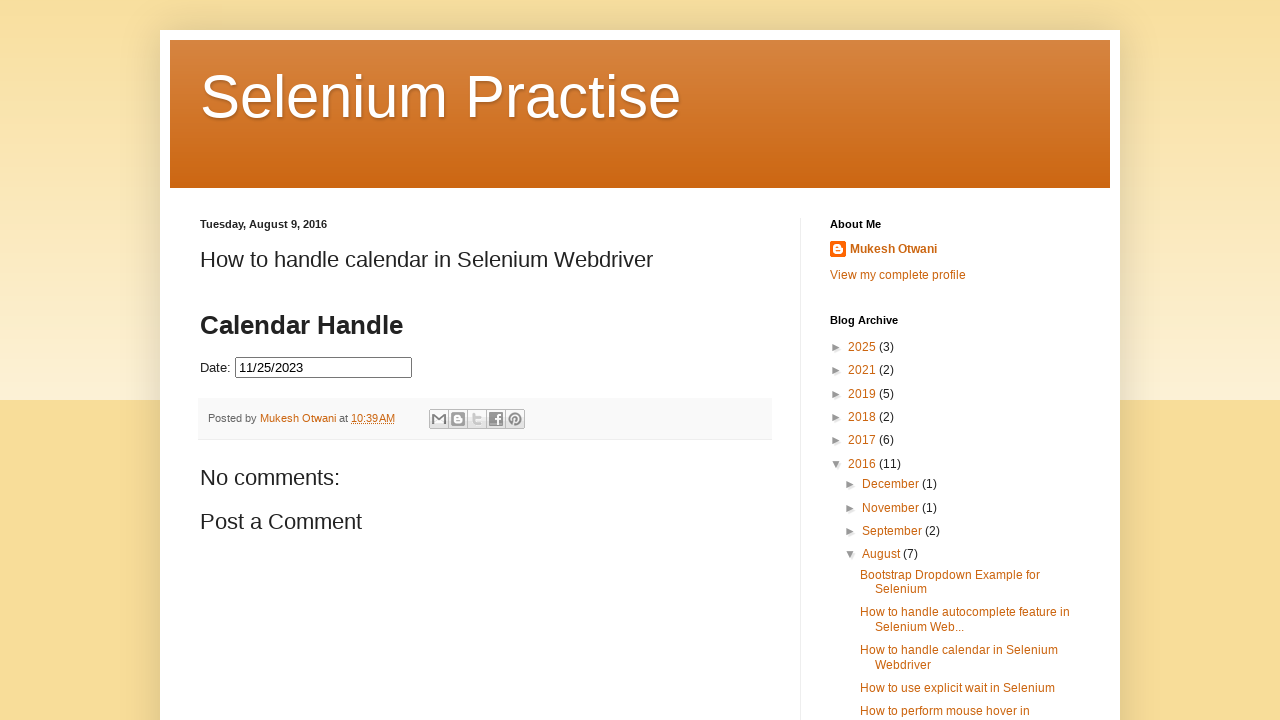

Refreshed page using JavaScript history.go(0)
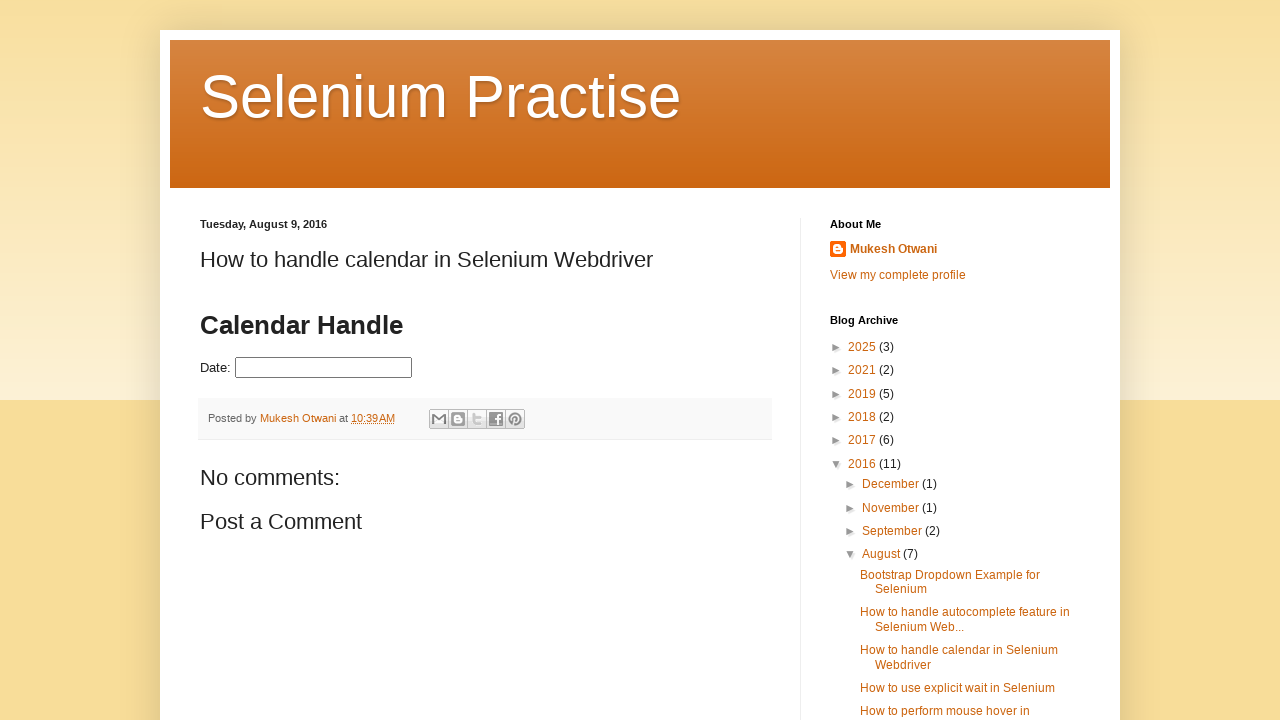

Waited for page to complete DOM content load after refresh
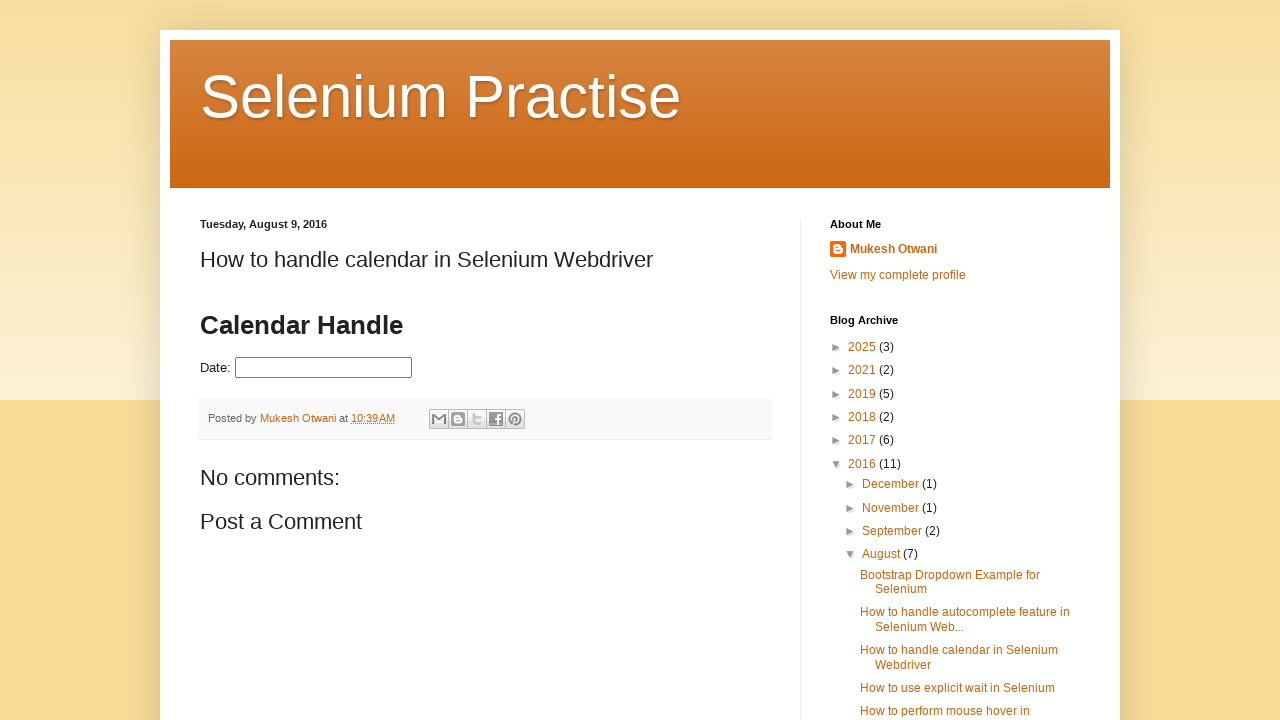

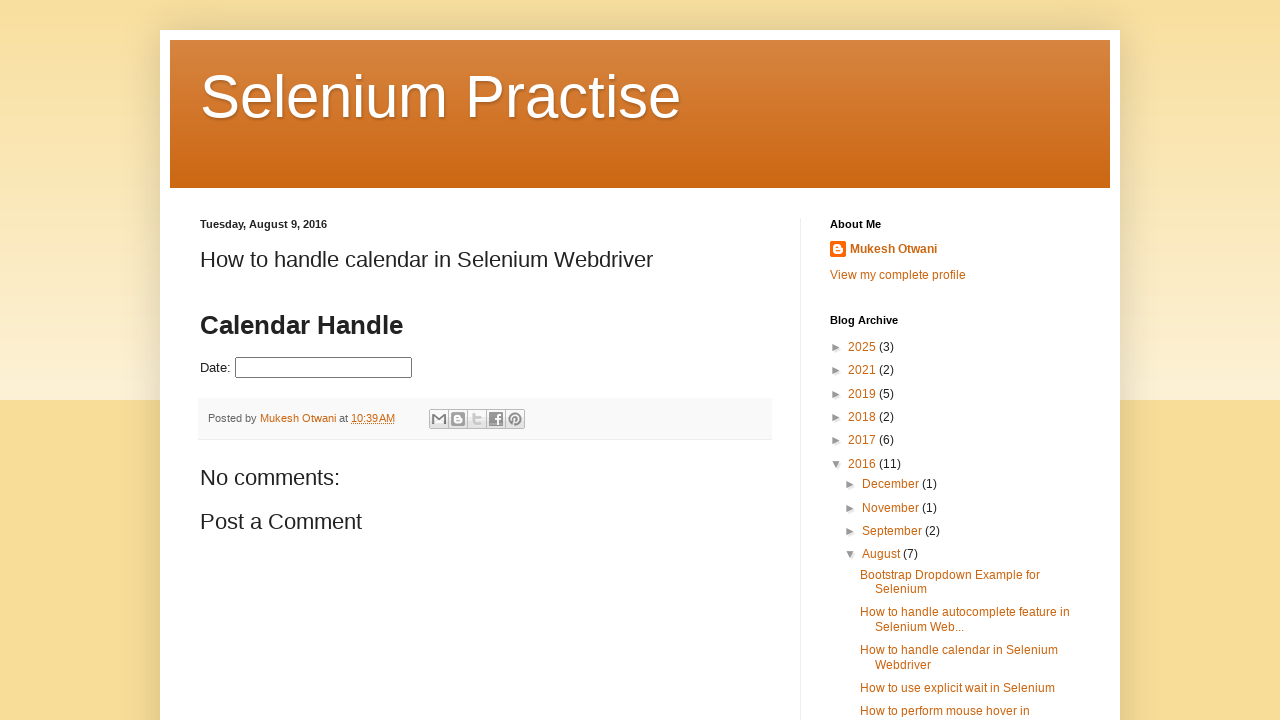